Tests calculator subtraction functionality by clicking number buttons and the subtraction operator

Starting URL: https://www.calculator.net

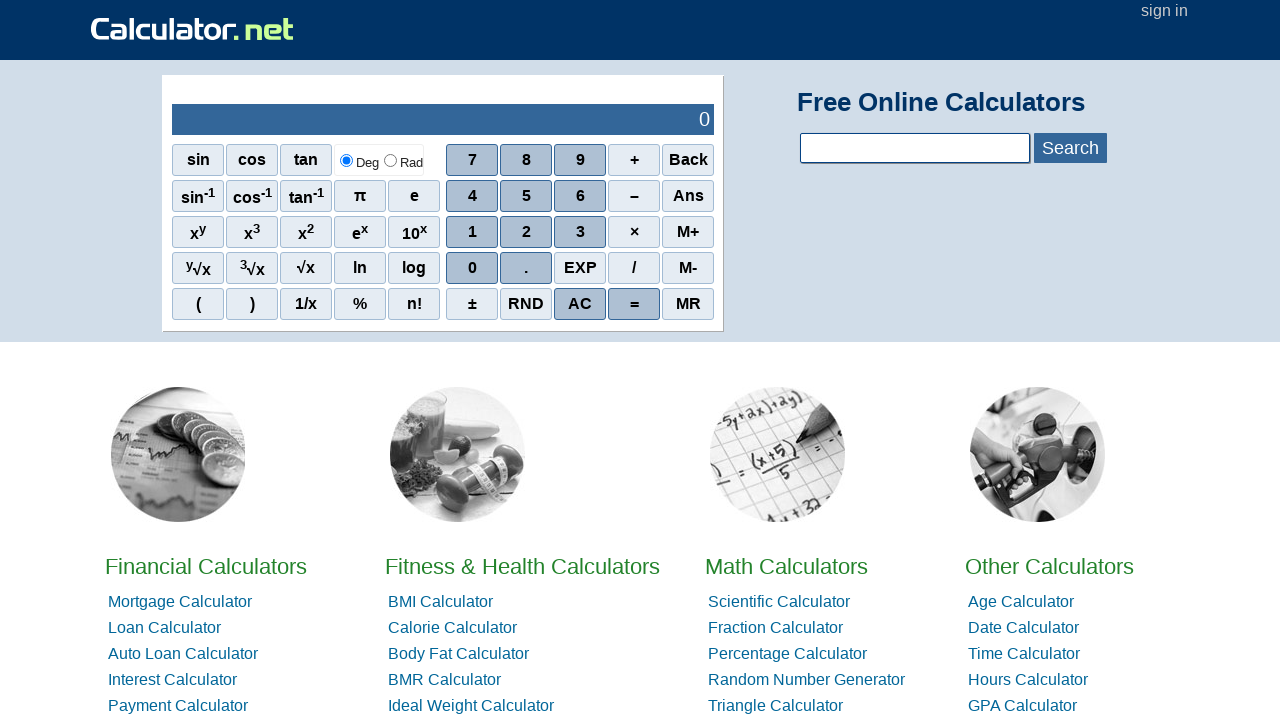

Clicked number 9 at (580, 160) on xpath=//span[.='9']
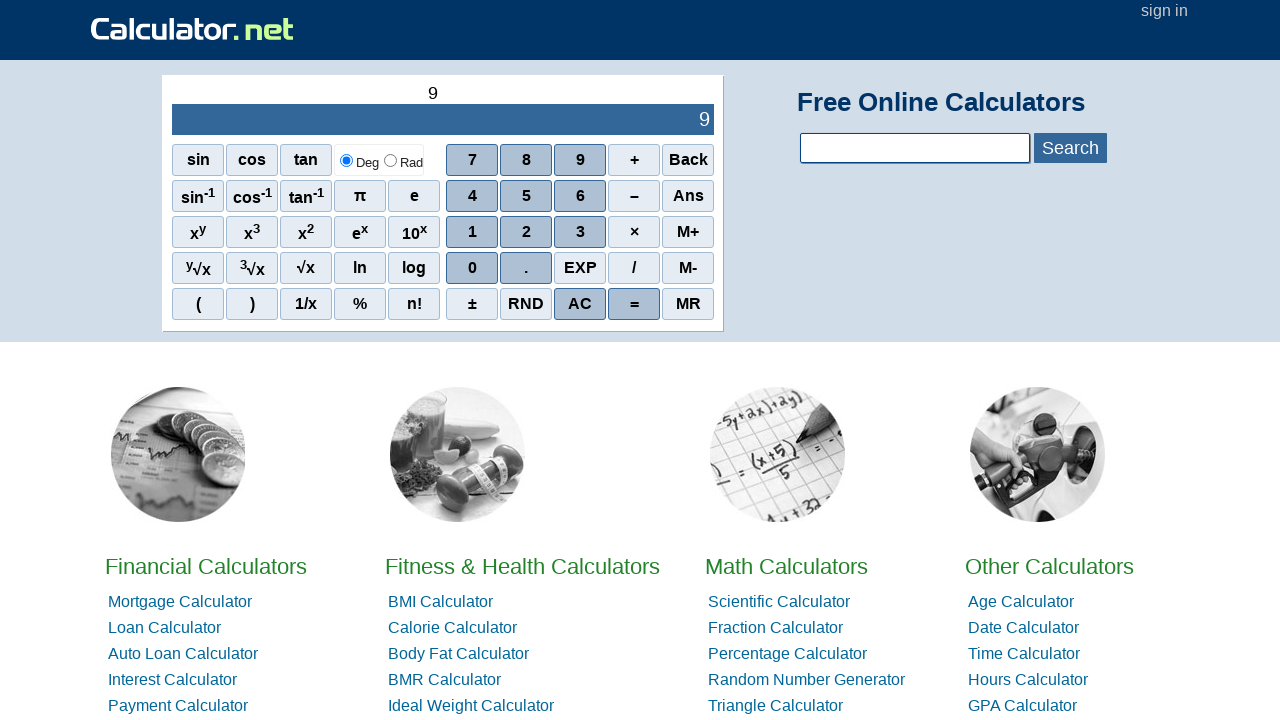

Clicked subtraction operator at (634, 196) on xpath=//span[.='–']
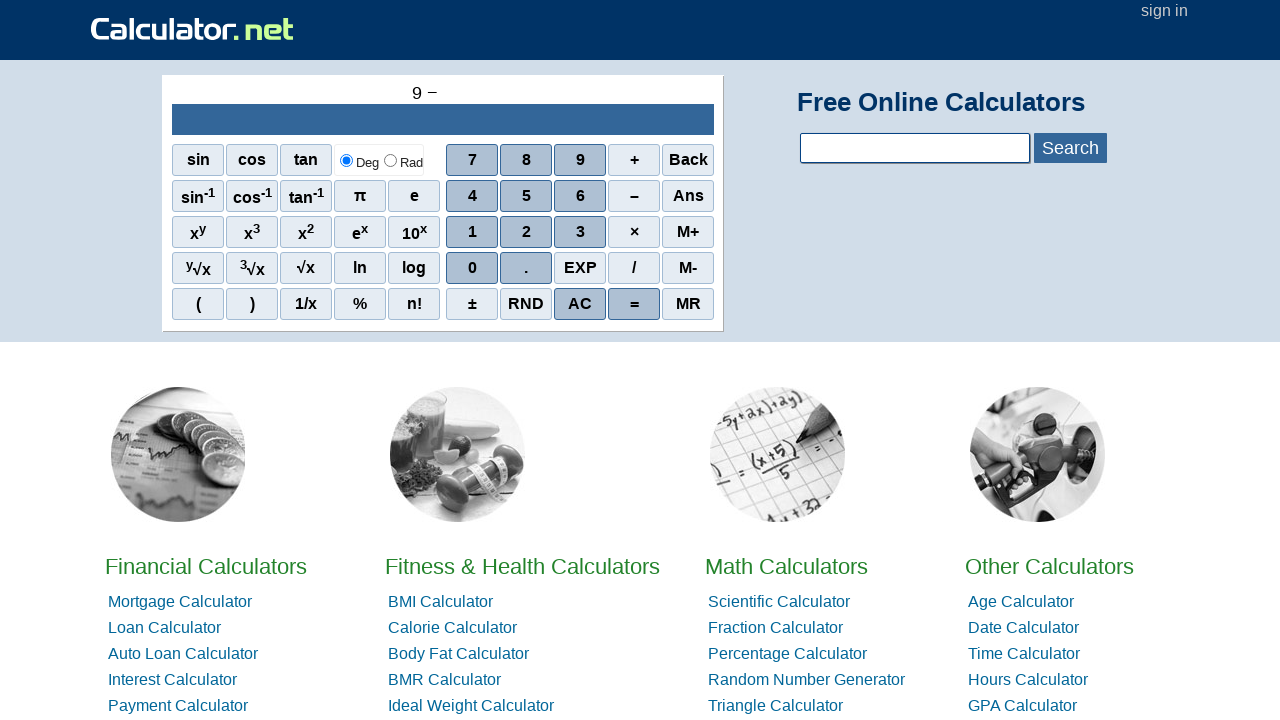

Clicked number 4 at (472, 196) on xpath=//span[.='4']
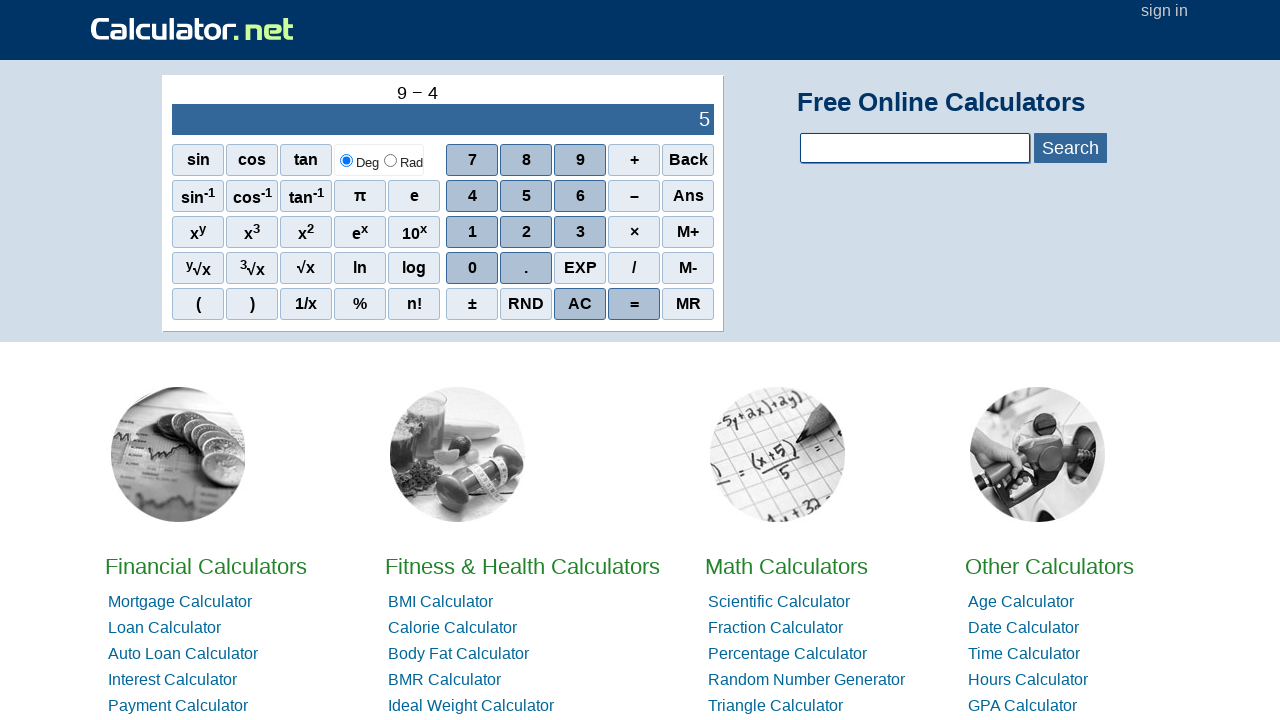

Calculator output result displayed
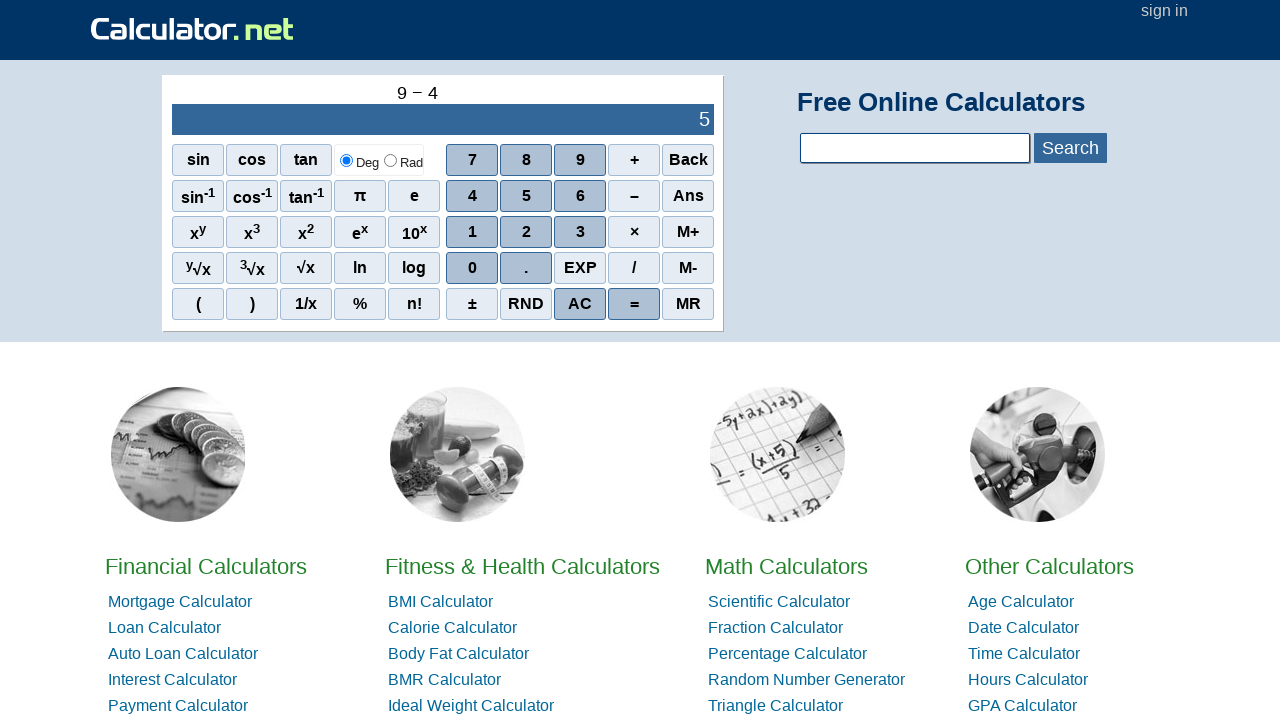

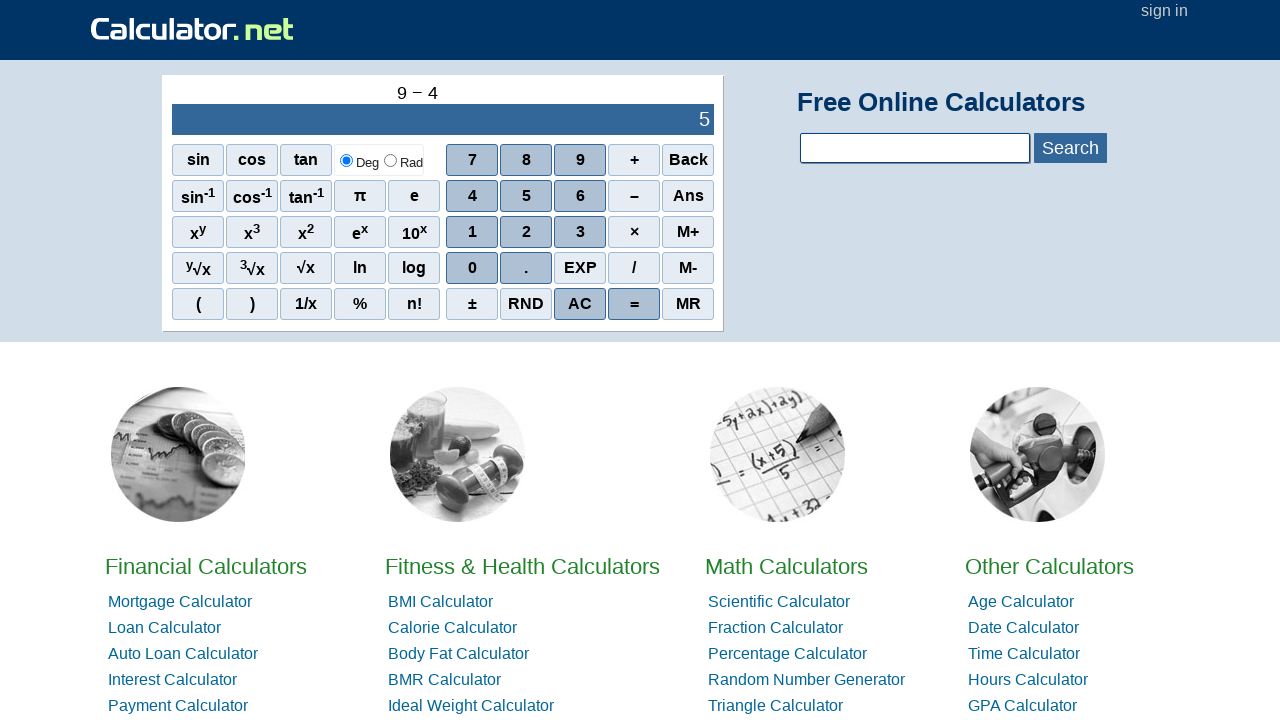